Navigates to example.com and clicks on a link element on the page

Starting URL: https://example.com/

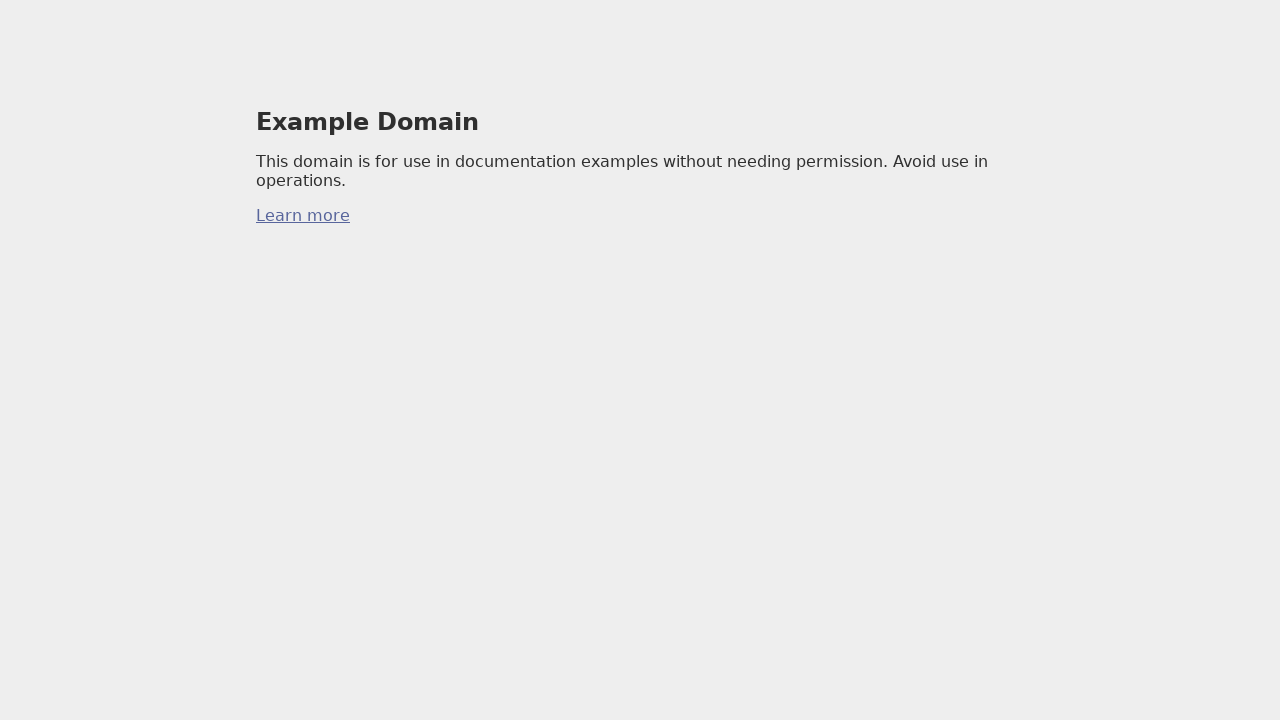

Navigated to https://example.com/
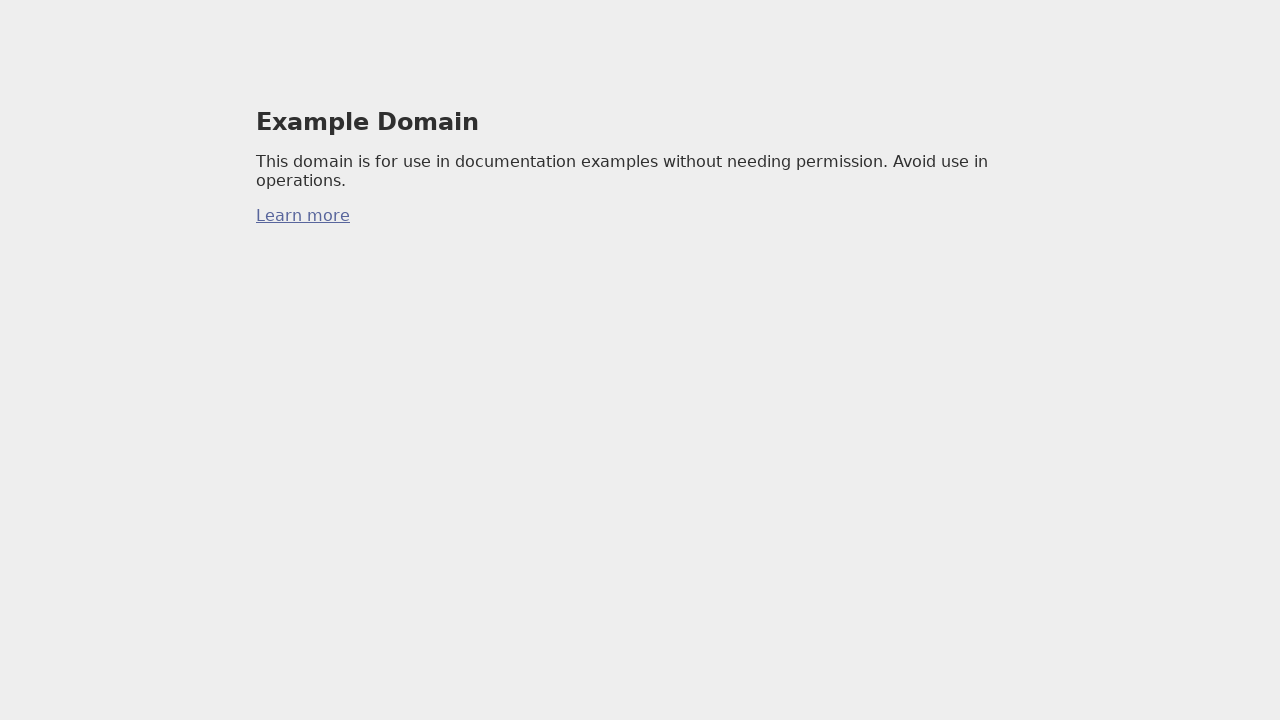

Clicked on a link element at (303, 216) on a
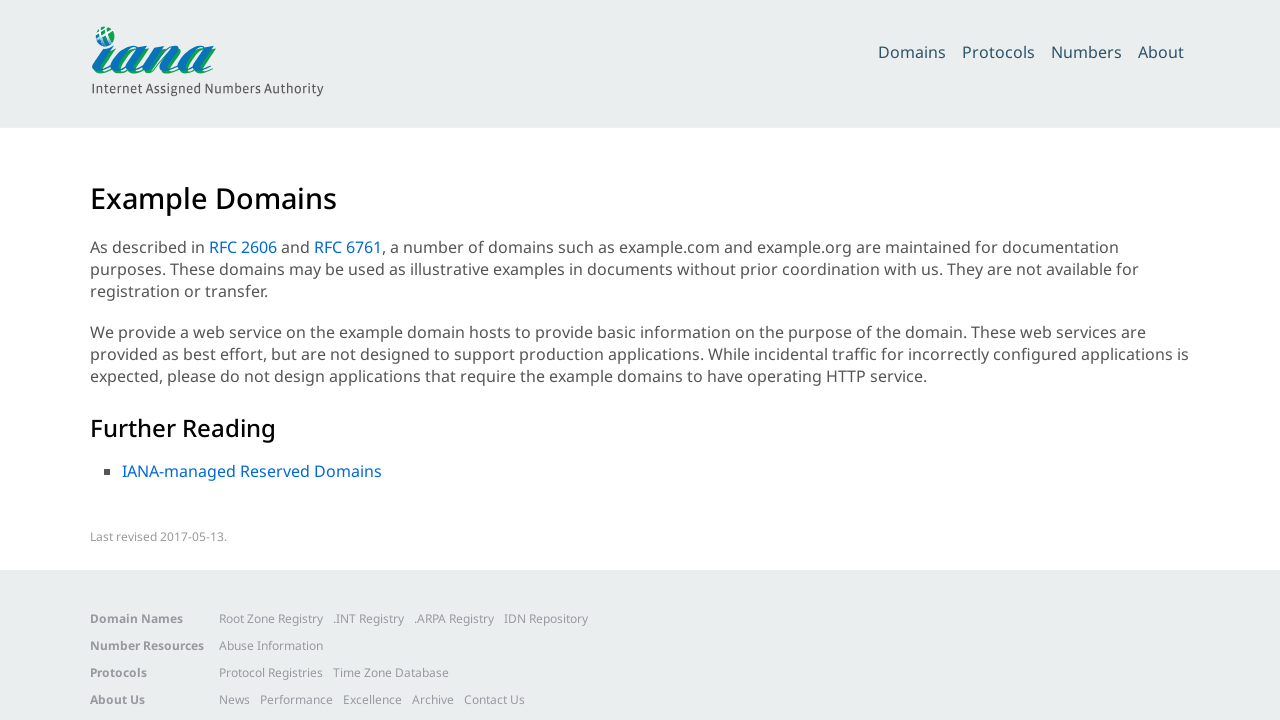

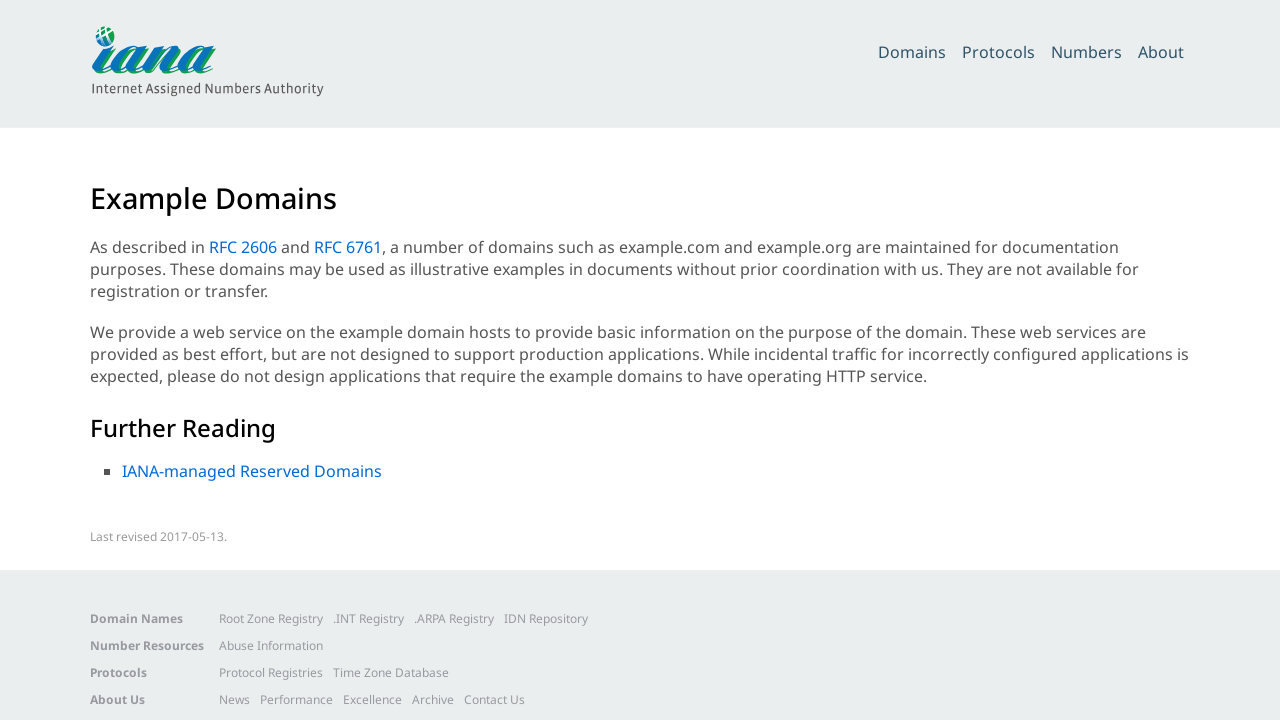